Tests the All filter to display all todo items regardless of completion status

Starting URL: https://demo.playwright.dev/todomvc

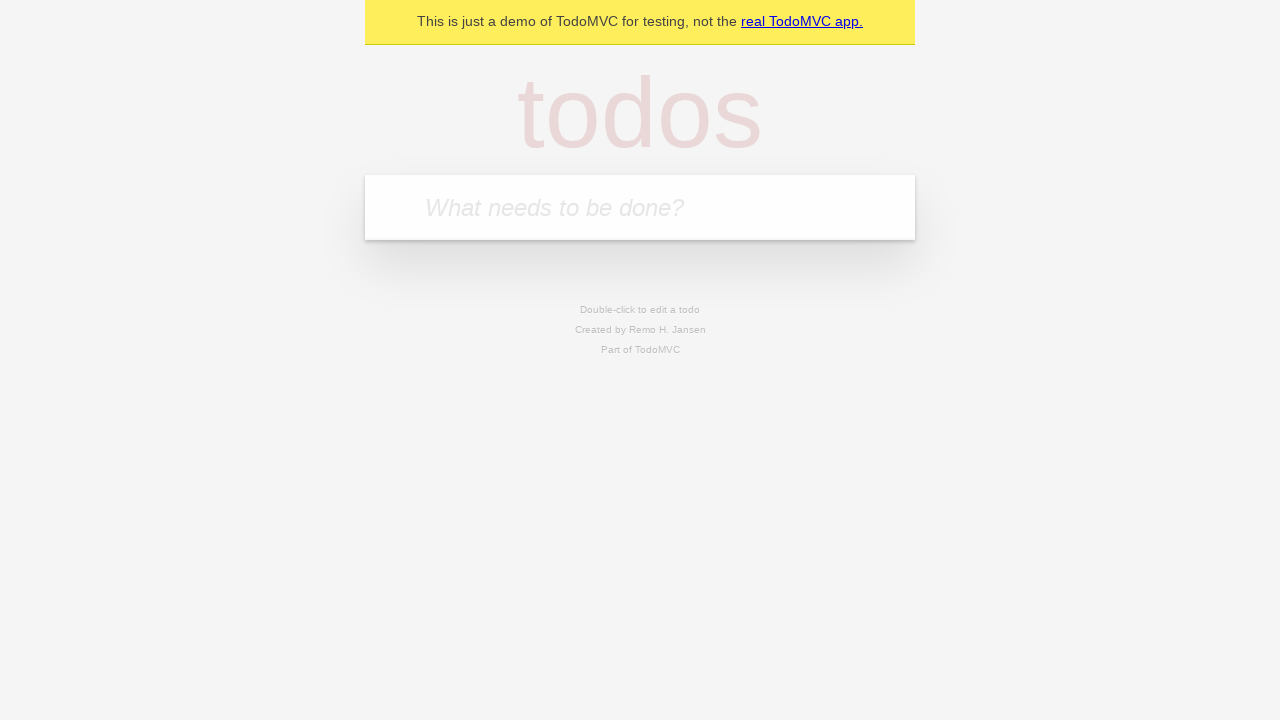

Filled todo input with 'buy some cheese' on internal:attr=[placeholder="What needs to be done?"i]
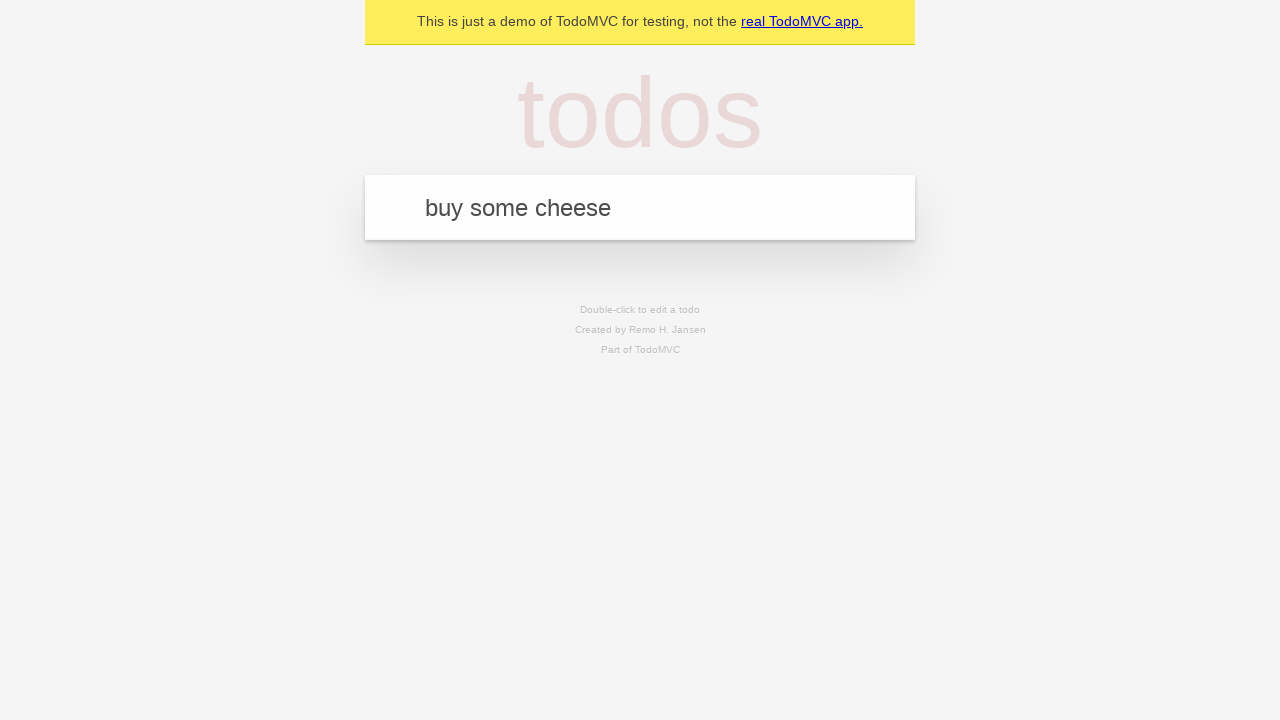

Pressed Enter to create todo 'buy some cheese' on internal:attr=[placeholder="What needs to be done?"i]
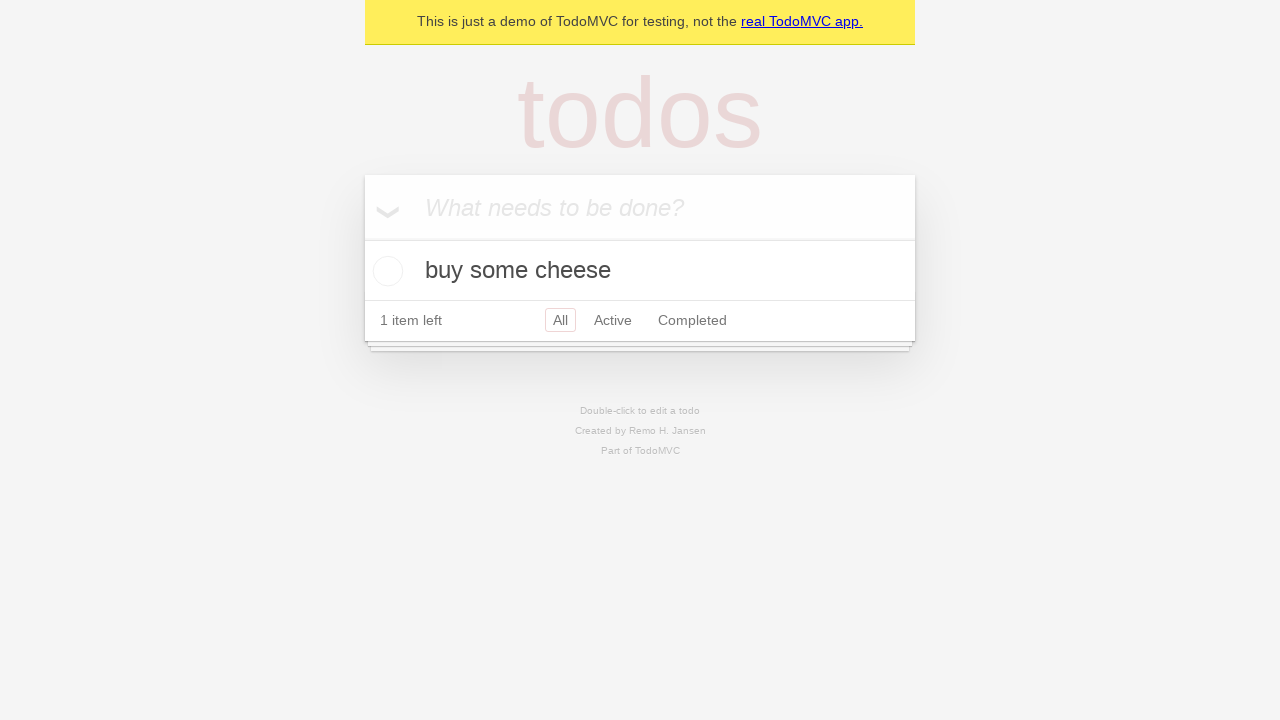

Filled todo input with 'feed the cat' on internal:attr=[placeholder="What needs to be done?"i]
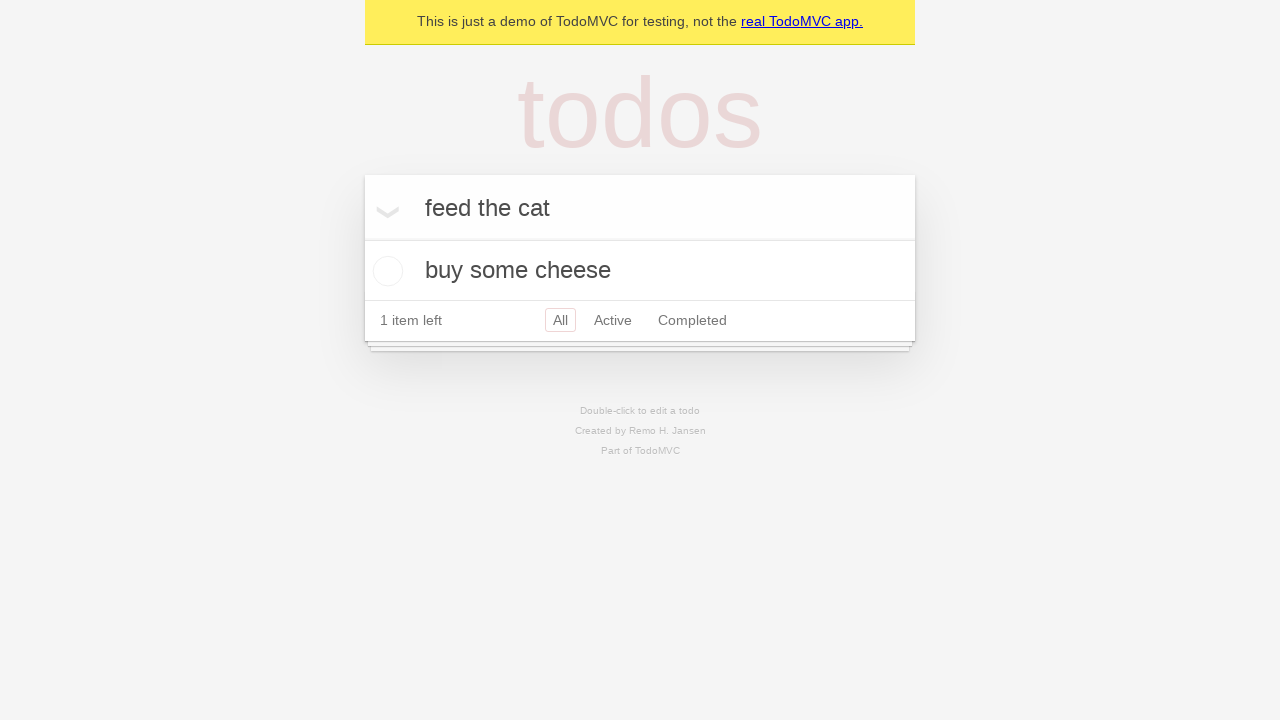

Pressed Enter to create todo 'feed the cat' on internal:attr=[placeholder="What needs to be done?"i]
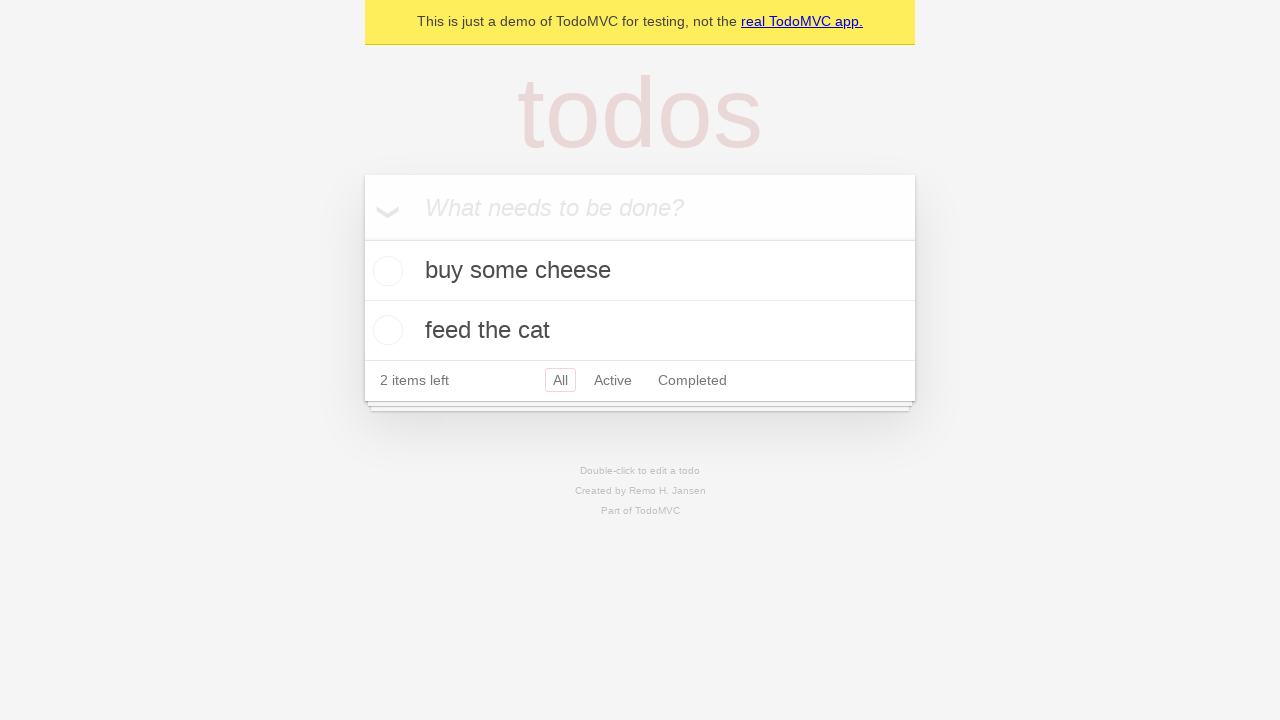

Filled todo input with 'book a doctors appointment' on internal:attr=[placeholder="What needs to be done?"i]
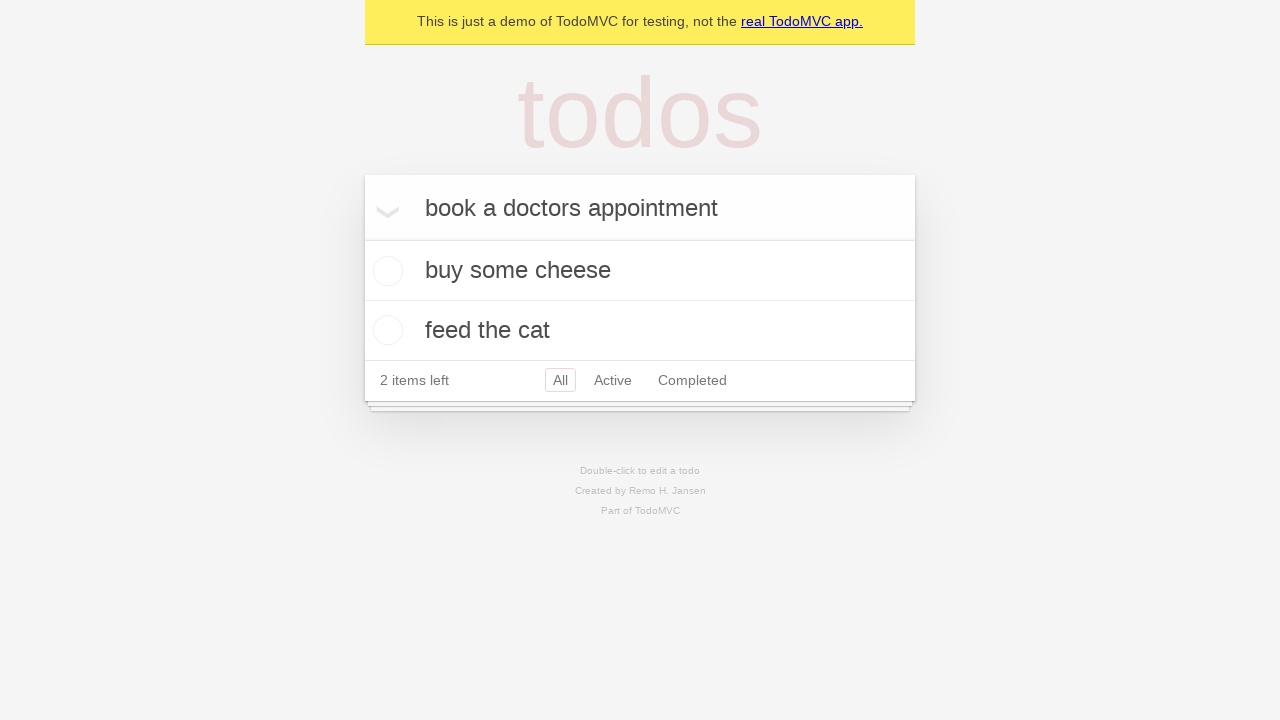

Pressed Enter to create todo 'book a doctors appointment' on internal:attr=[placeholder="What needs to be done?"i]
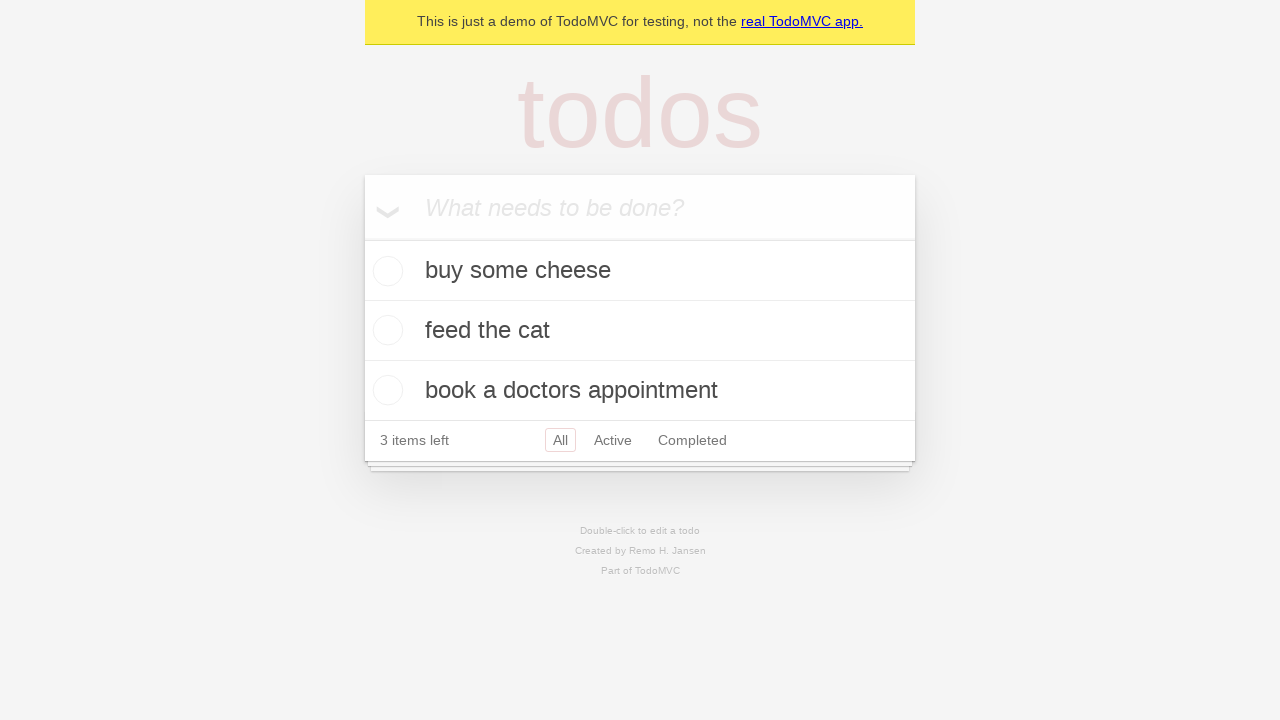

All 3 todo items created and loaded
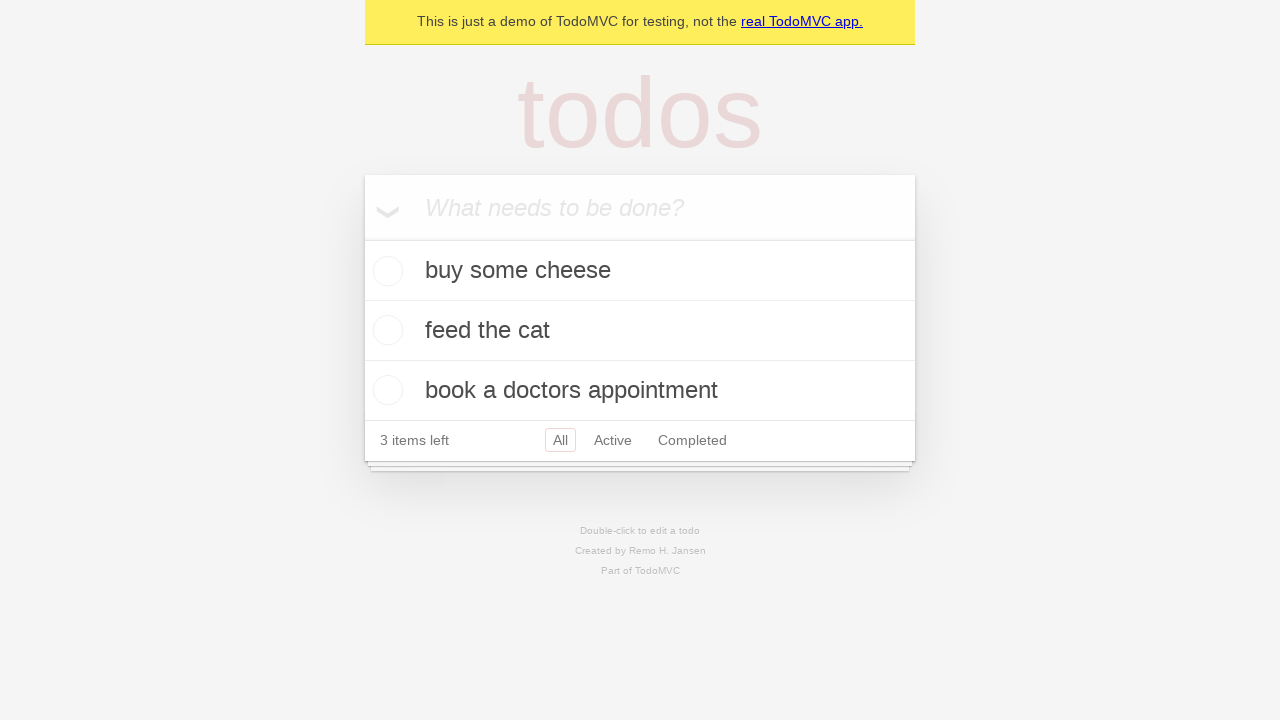

Checked second todo item 'feed the cat' at (385, 330) on internal:testid=[data-testid="todo-item"s] >> nth=1 >> internal:role=checkbox
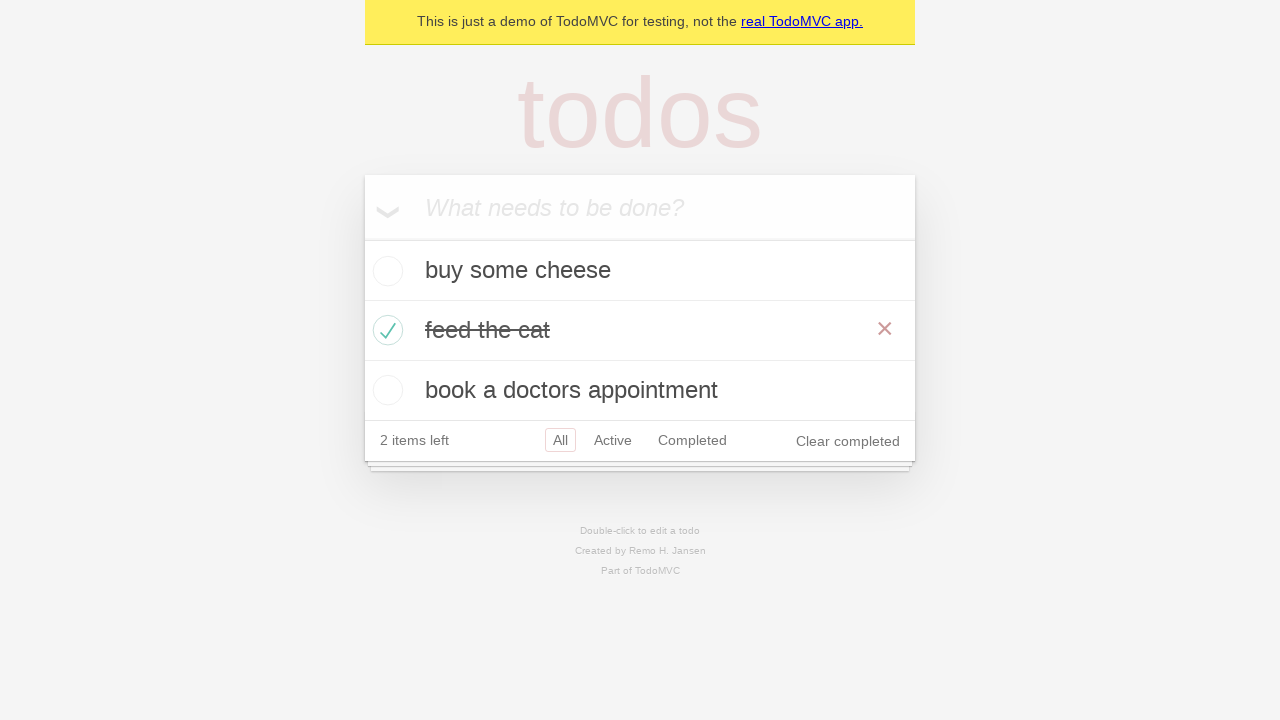

Clicked Active filter to show incomplete items at (613, 440) on internal:role=link[name="Active"i]
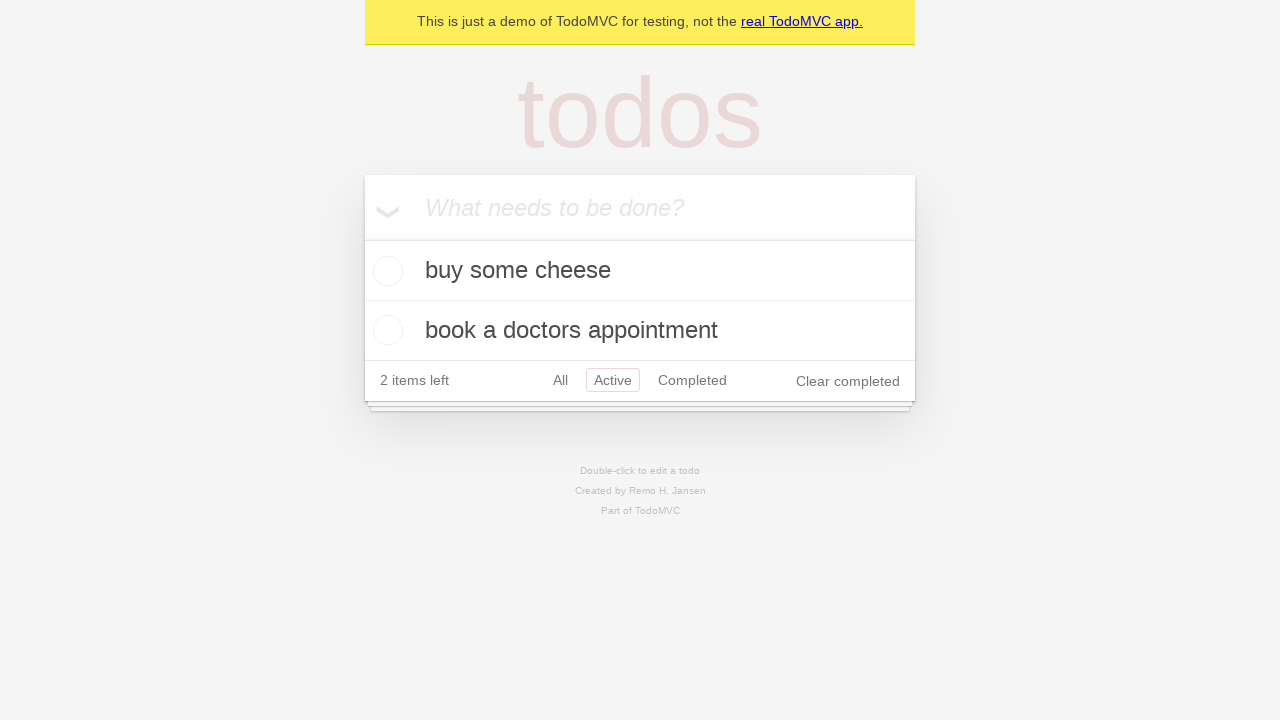

Clicked Completed filter to show finished items at (692, 380) on internal:role=link[name="Completed"i]
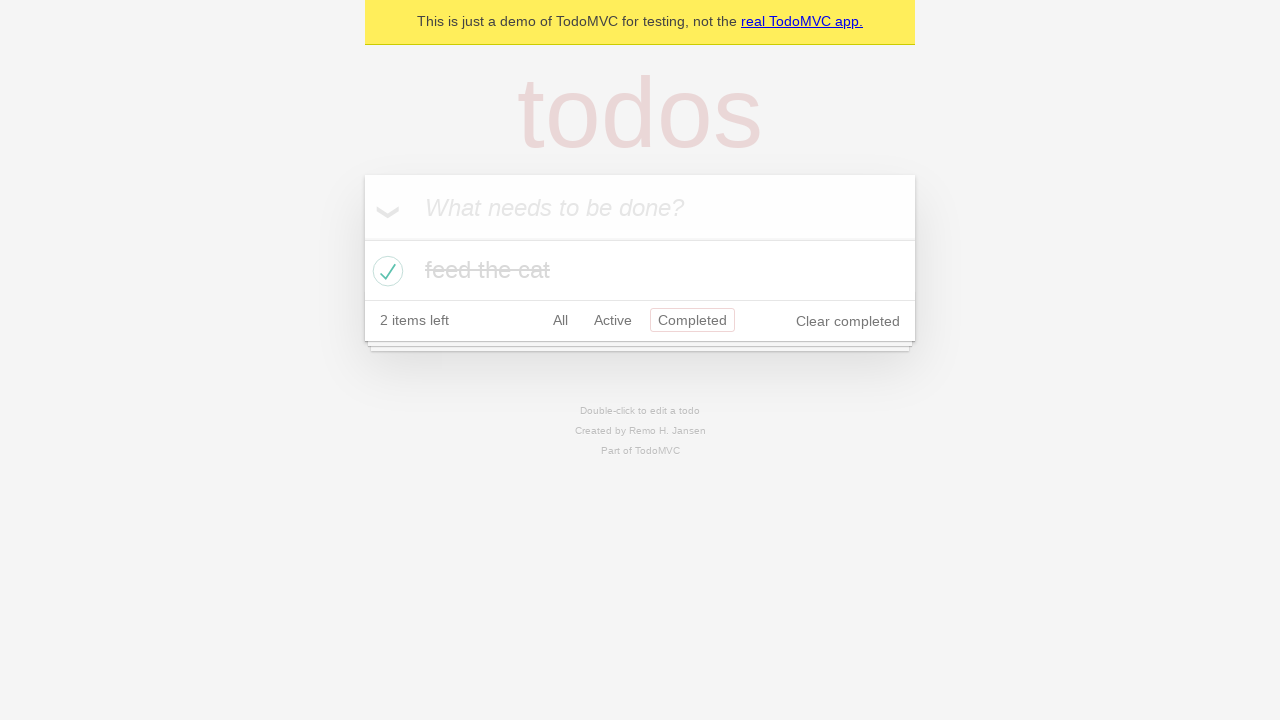

Clicked All filter to display all todo items at (560, 320) on internal:role=link[name="All"i]
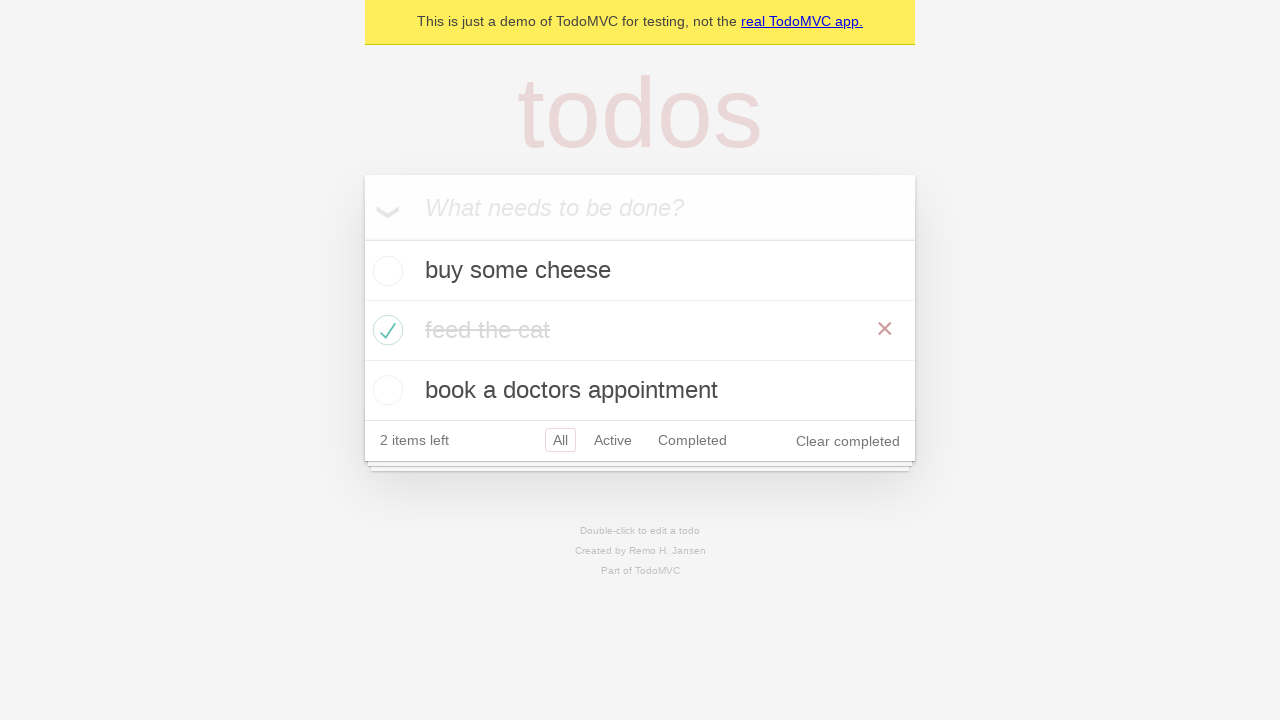

Verified all 3 todo items are displayed regardless of completion status
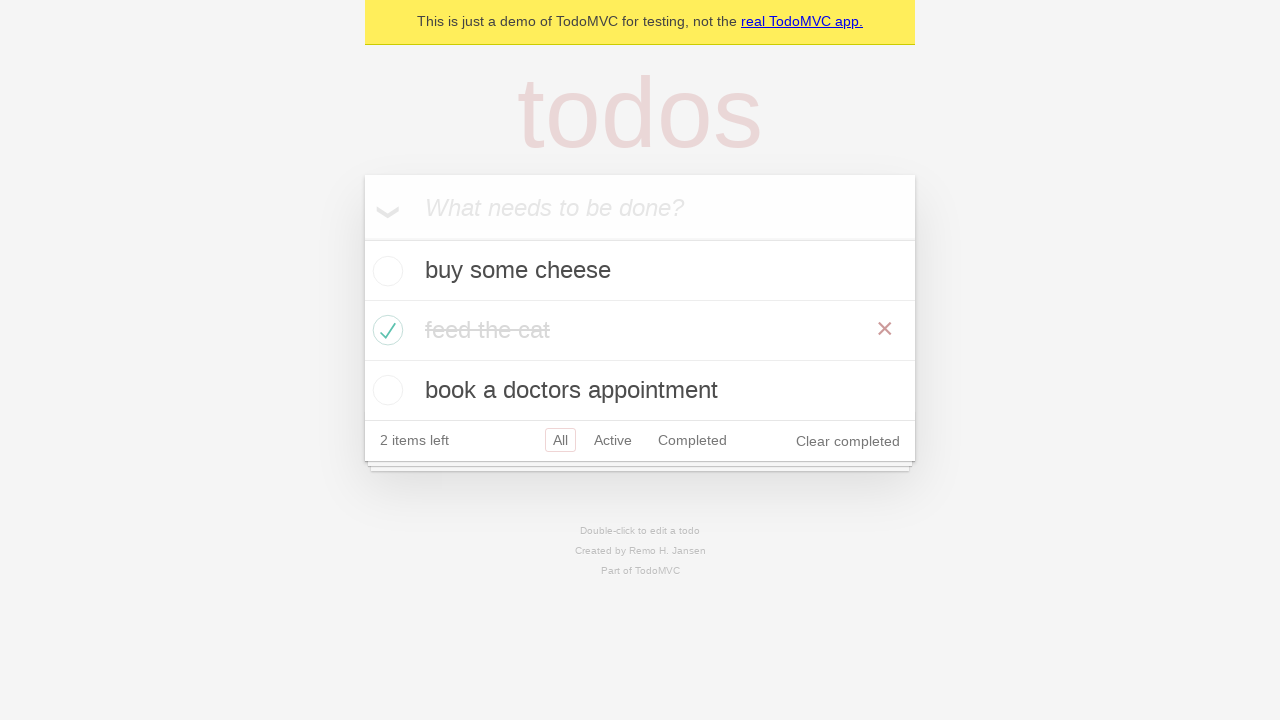

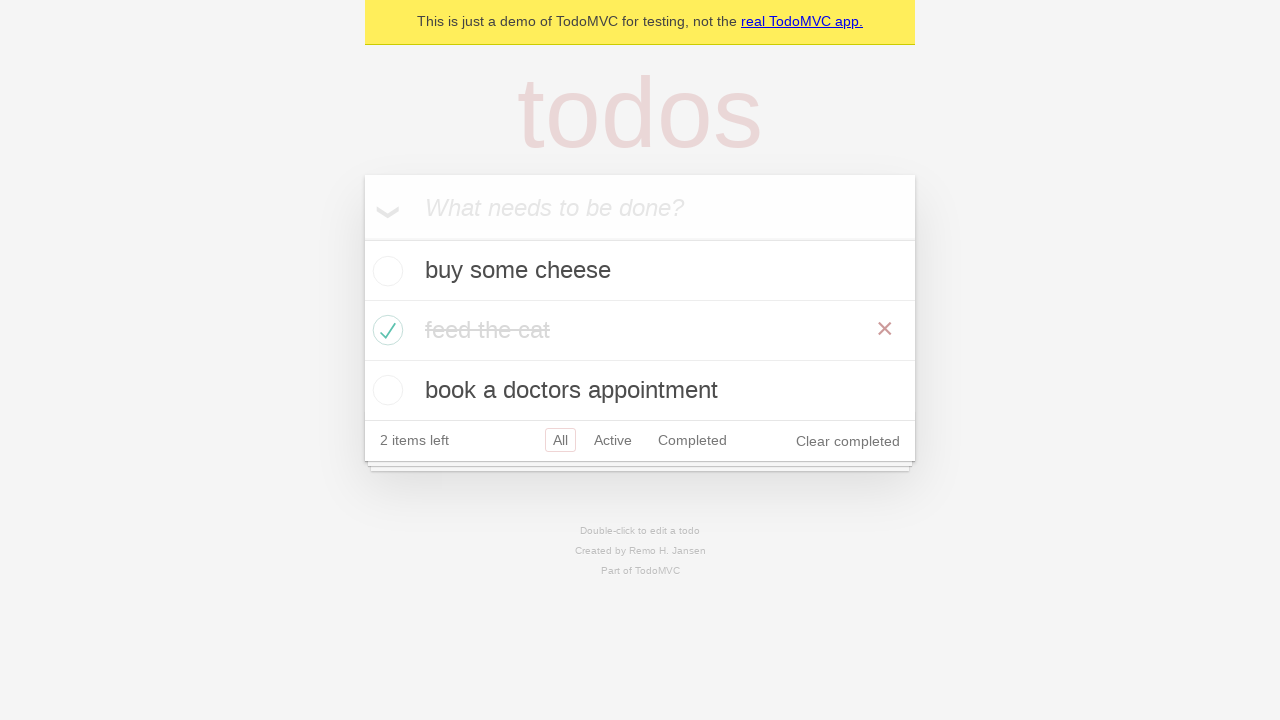